Tests that the todo counter displays the correct number of items

Starting URL: https://demo.playwright.dev/todomvc

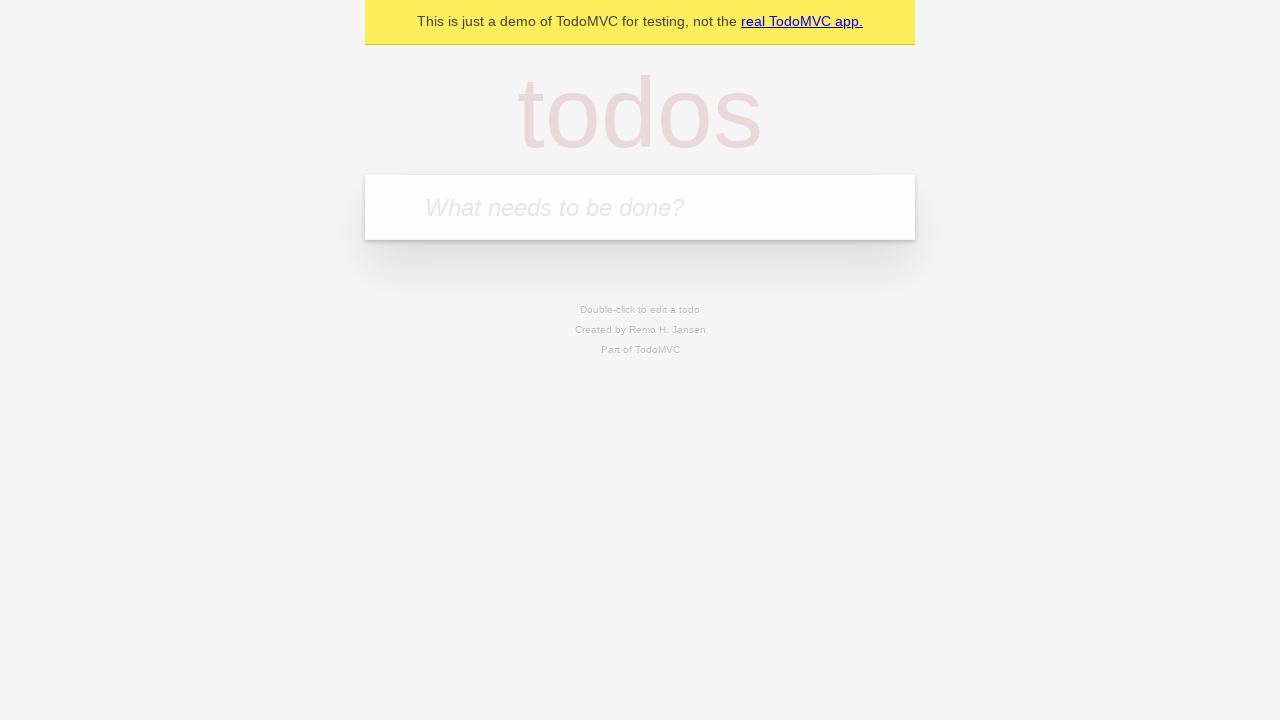

Filled todo input field with 'buy some cheese' on internal:attr=[placeholder="What needs to be done?"i]
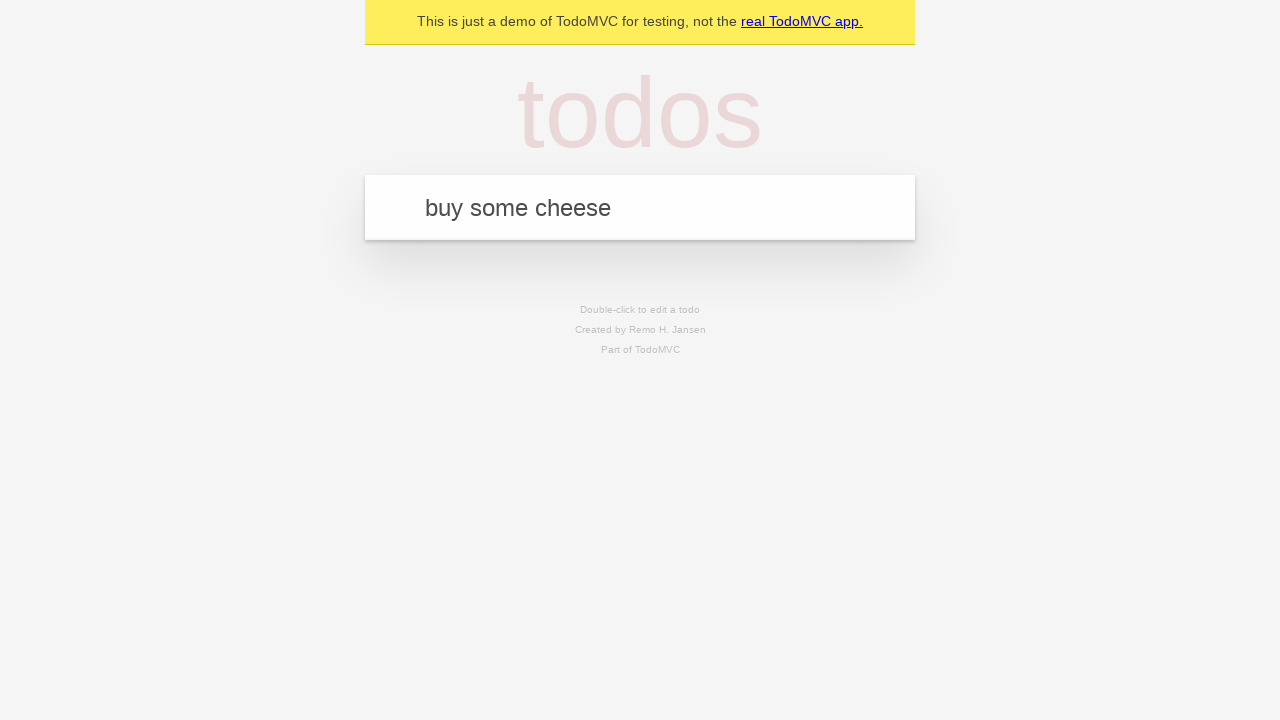

Pressed Enter to add first todo item on internal:attr=[placeholder="What needs to be done?"i]
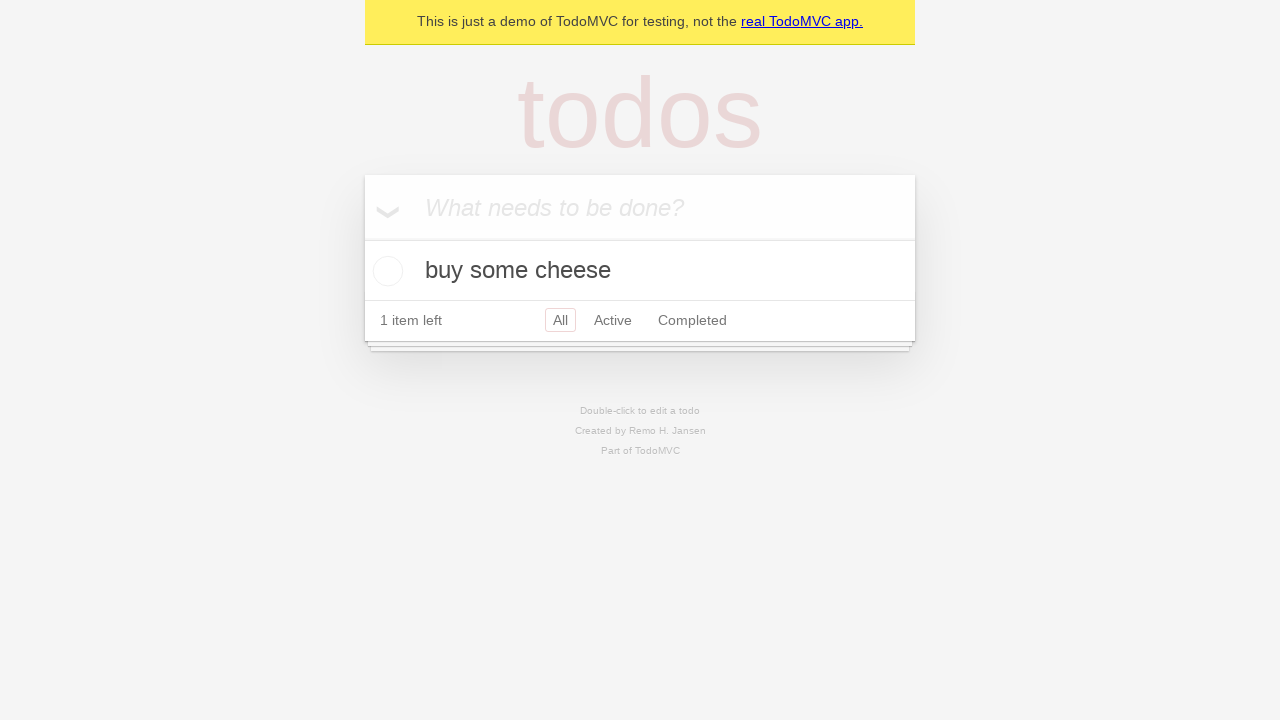

Todo counter element loaded after adding first item
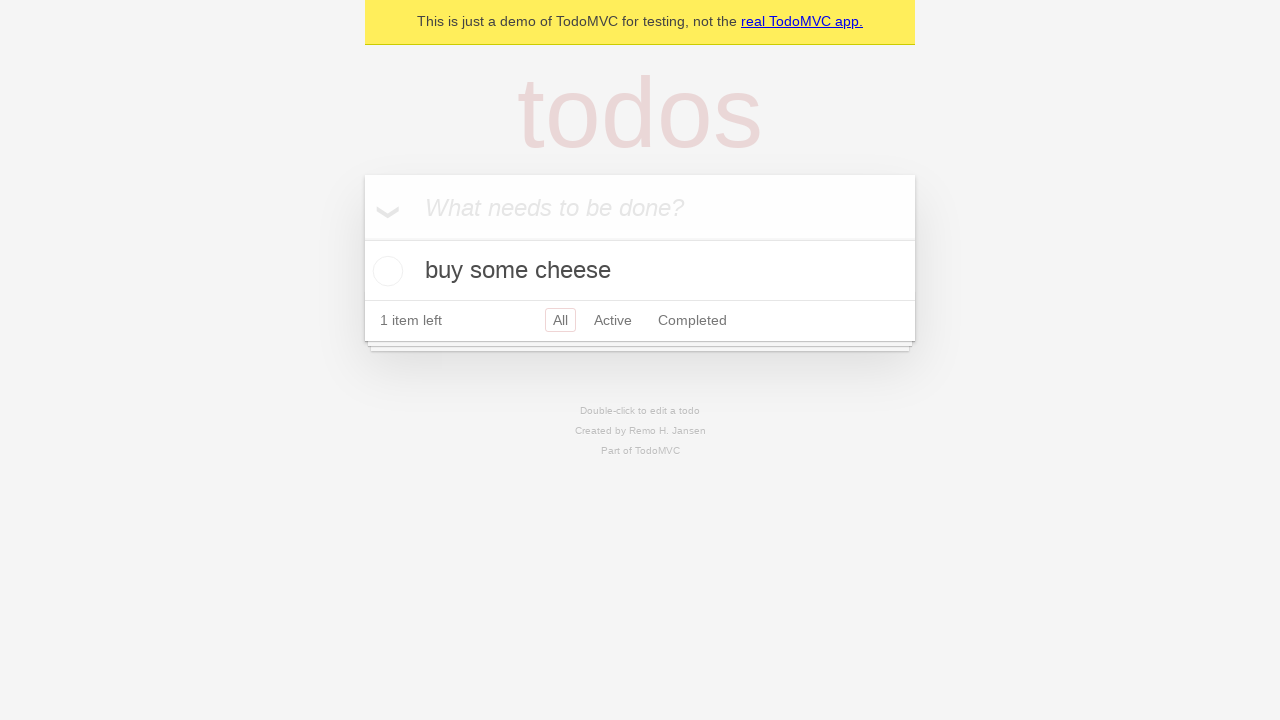

Filled todo input field with 'feed the cat' on internal:attr=[placeholder="What needs to be done?"i]
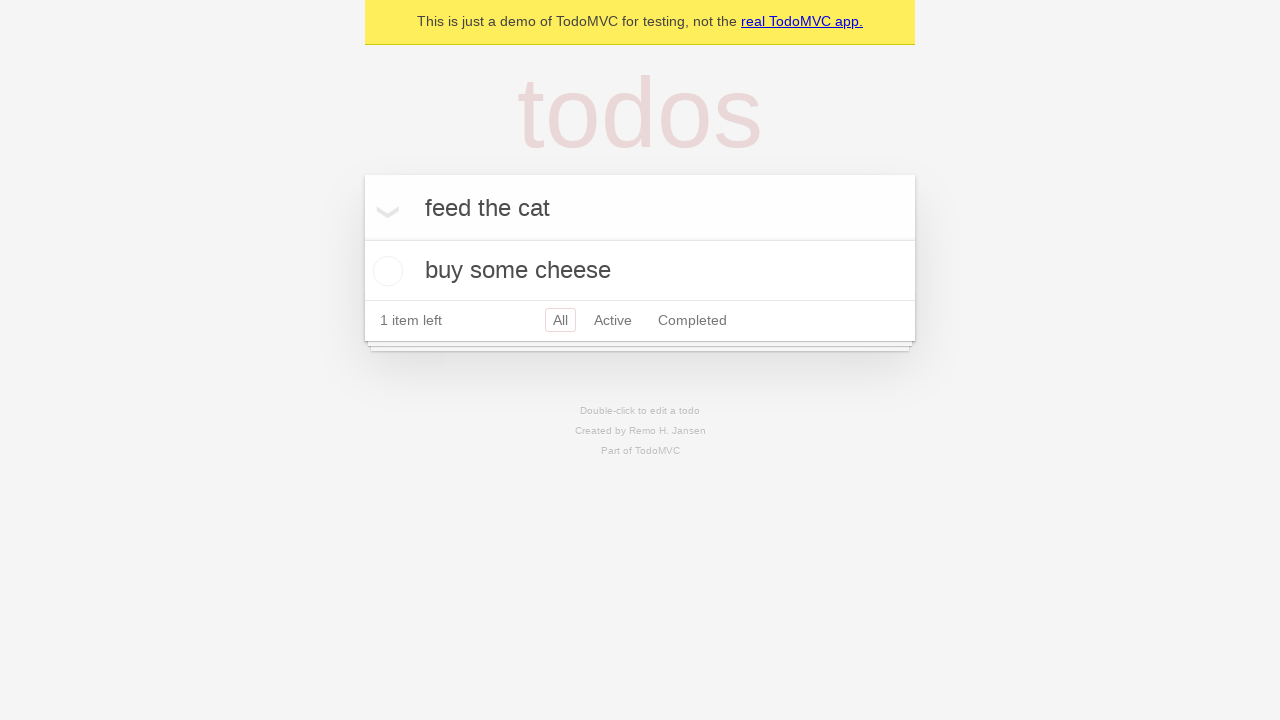

Pressed Enter to add second todo item on internal:attr=[placeholder="What needs to be done?"i]
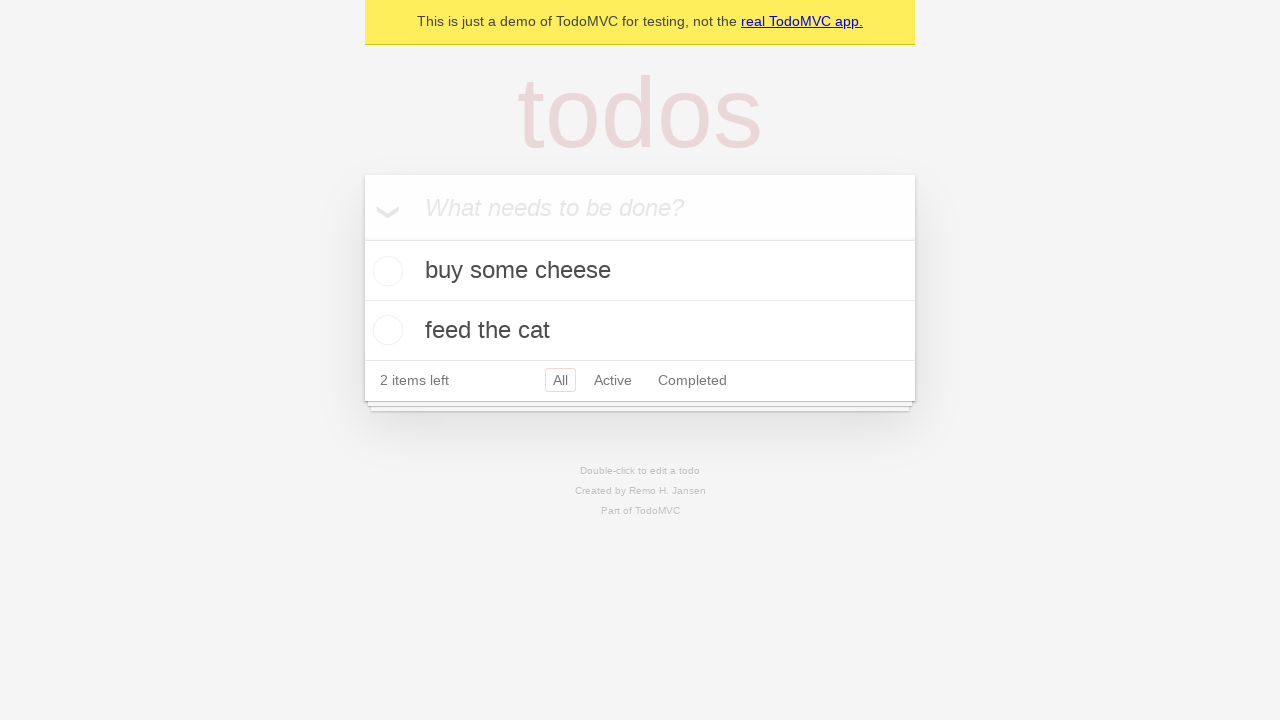

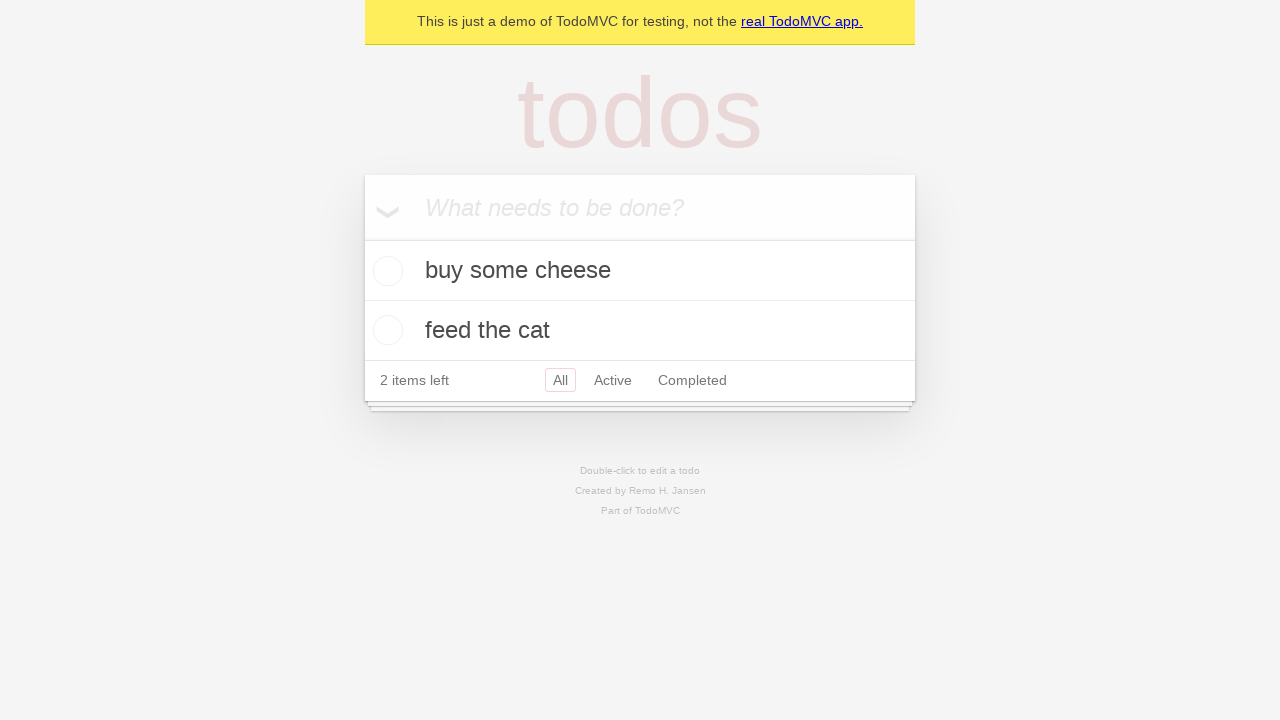